Tests browser window/tab handling by clicking a button that opens a new tab to selenium.dev, then switches between tabs and verifies they can be accessed.

Starting URL: https://demo.automationtesting.in/Windows.html

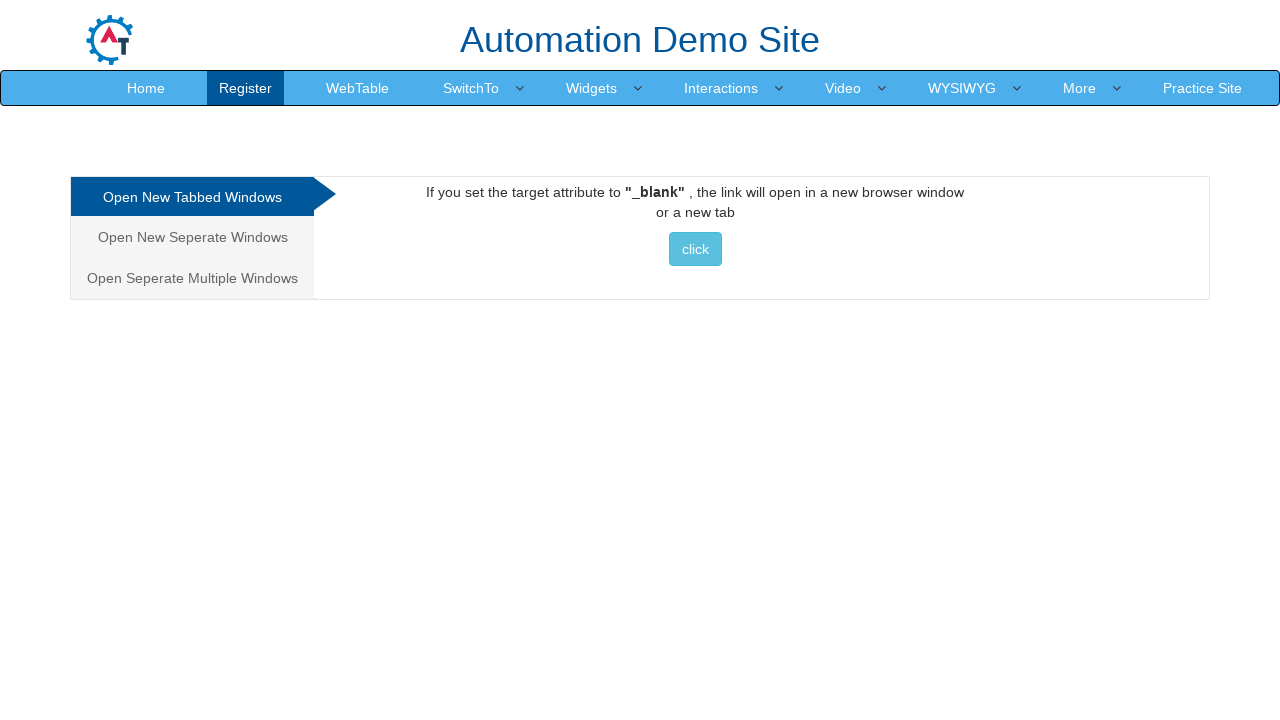

Clicked button to open new tab to selenium.dev at (695, 249) on xpath=//a[@href='http://www.selenium.dev']//button[@class='btn btn-info'][normal
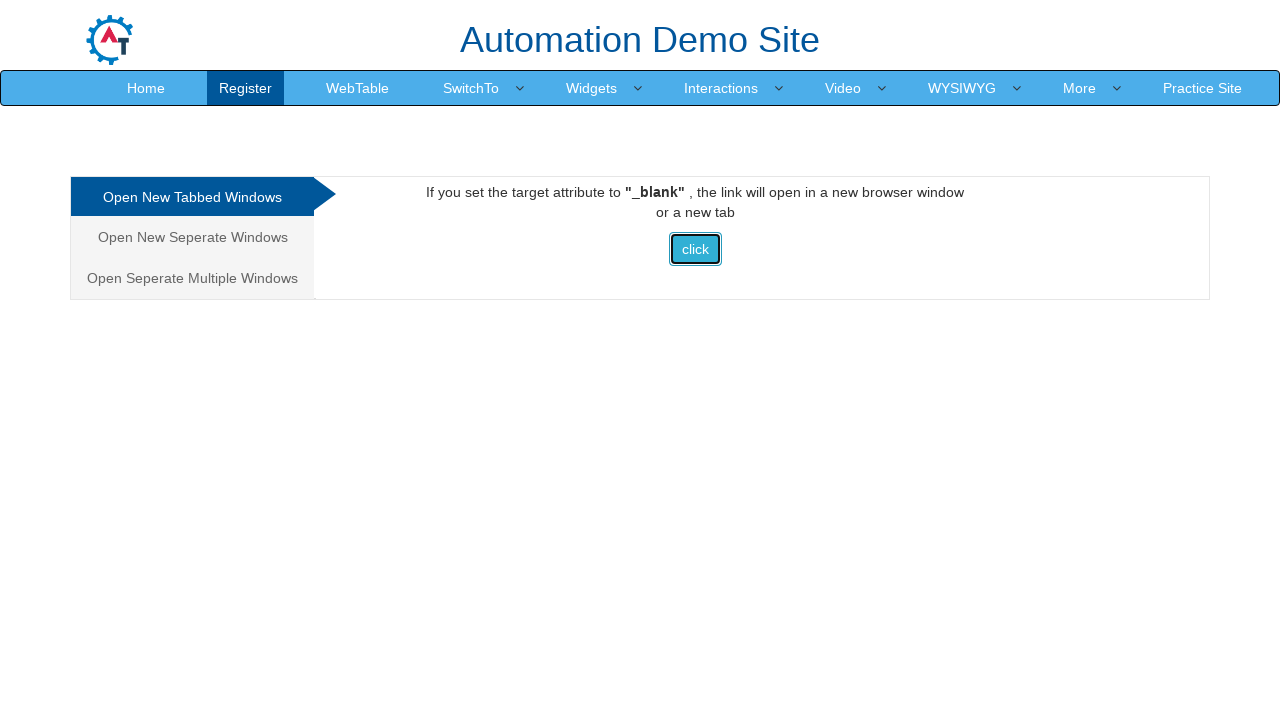

Waited for new tab to open
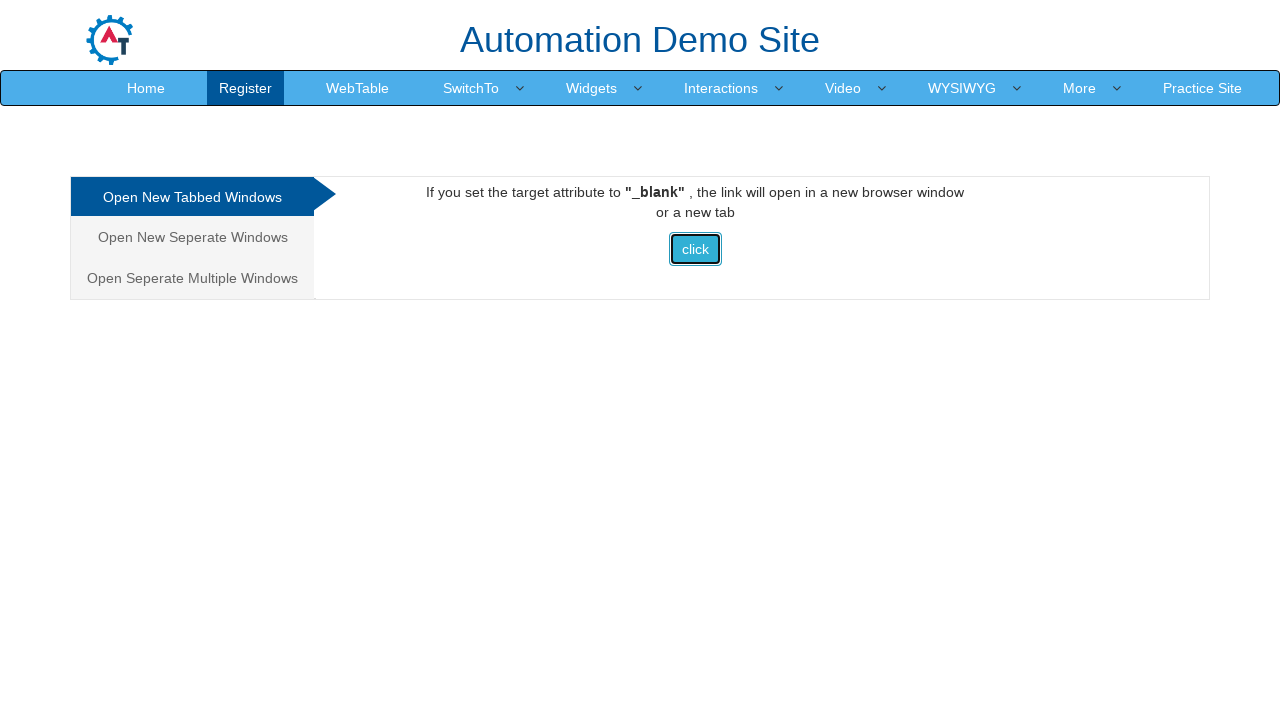

Retrieved all pages/tabs from context - found 2 tab(s)
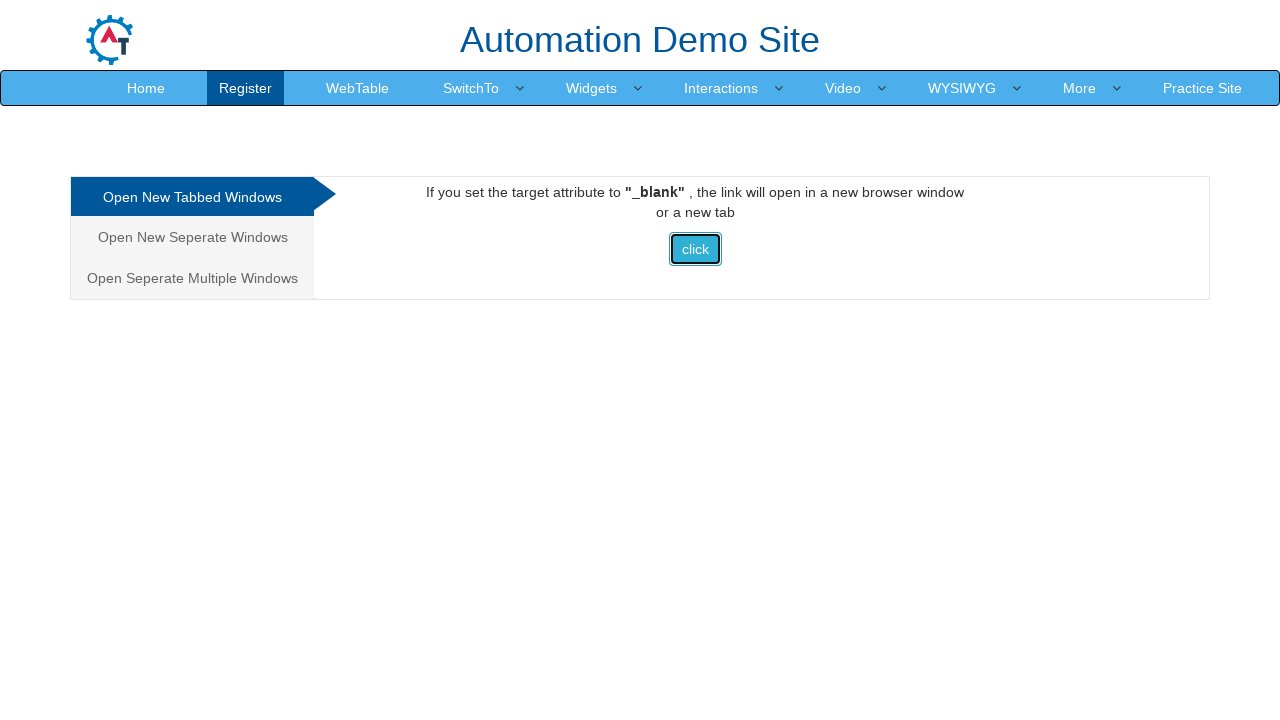

Brought tab to front
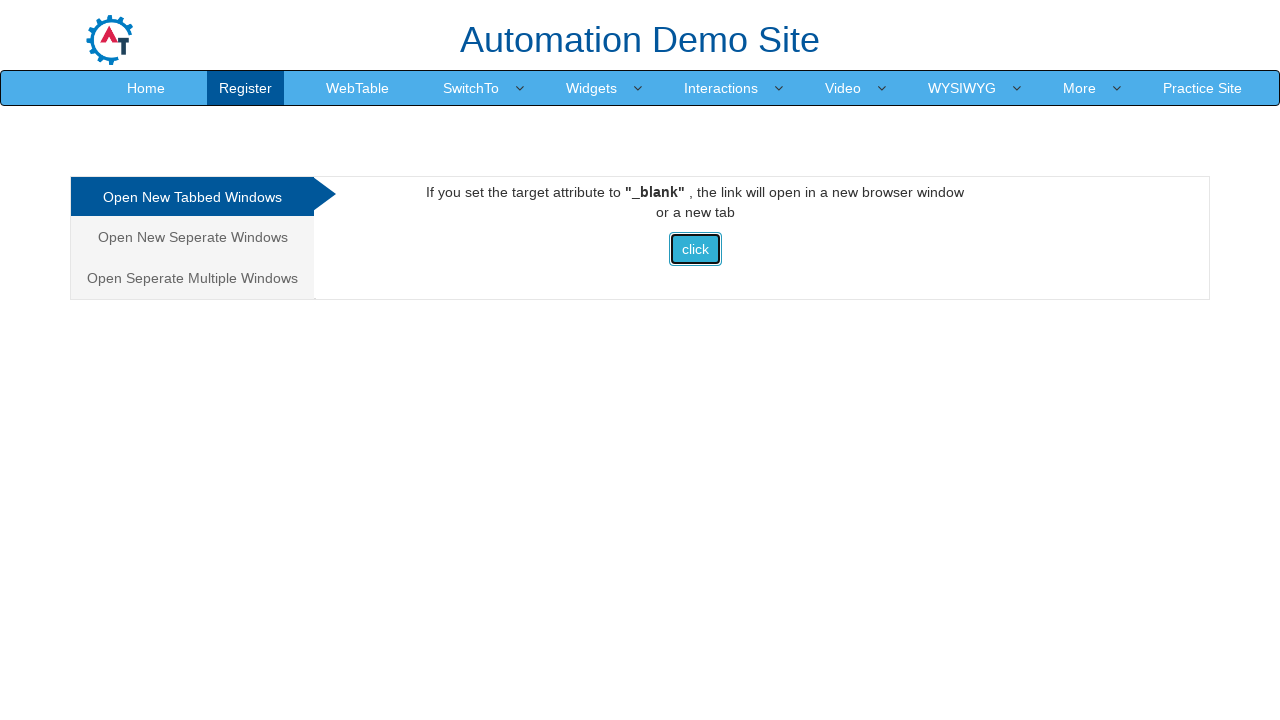

Tab loaded with domcontentloaded state
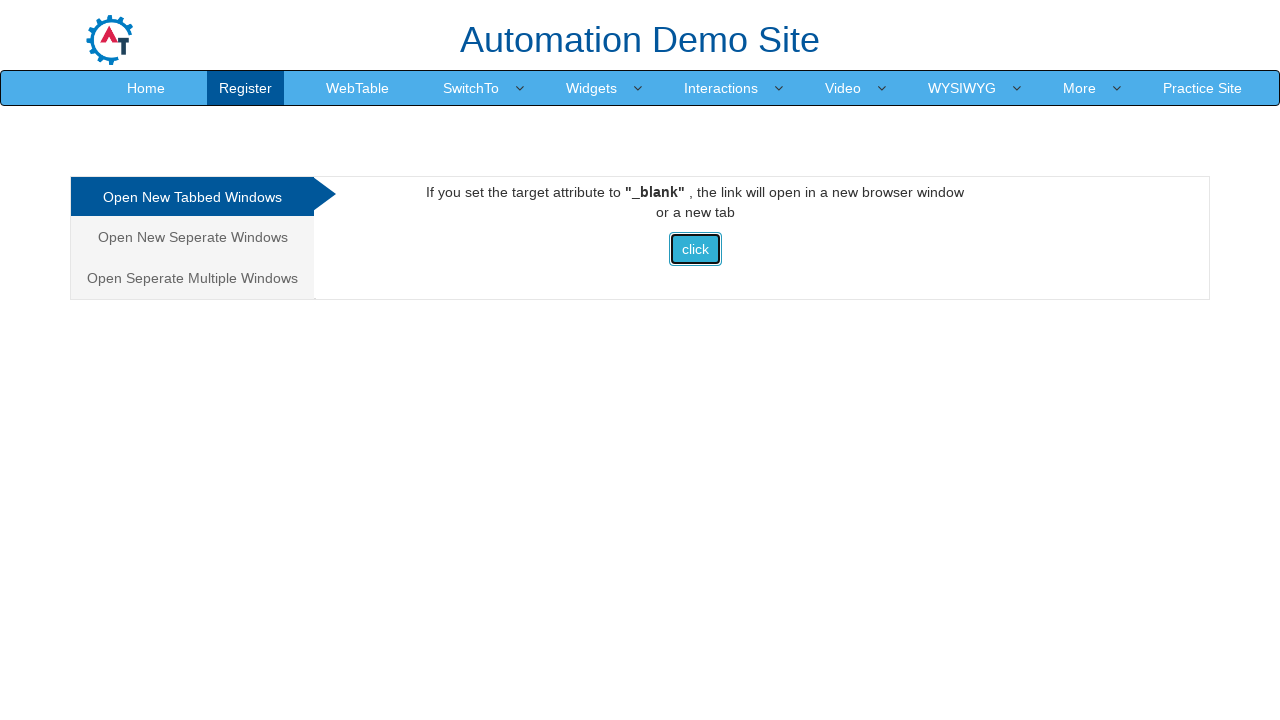

Brought tab to front
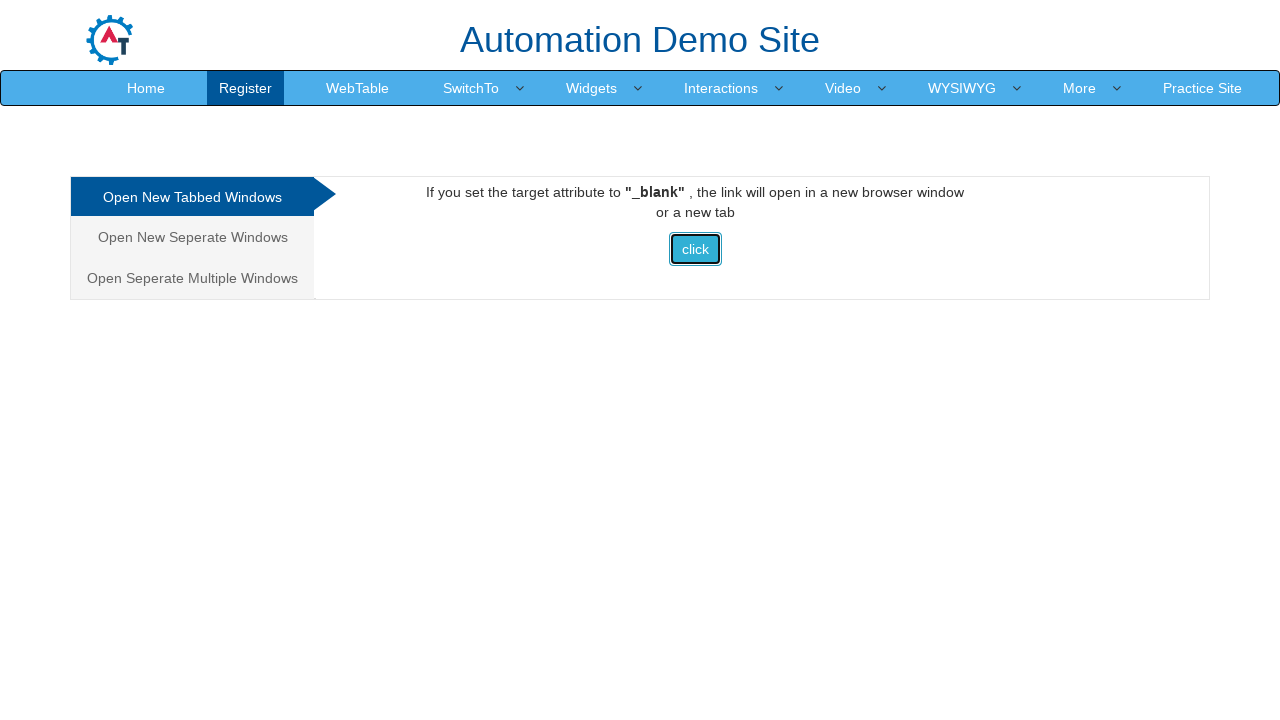

Tab loaded with domcontentloaded state
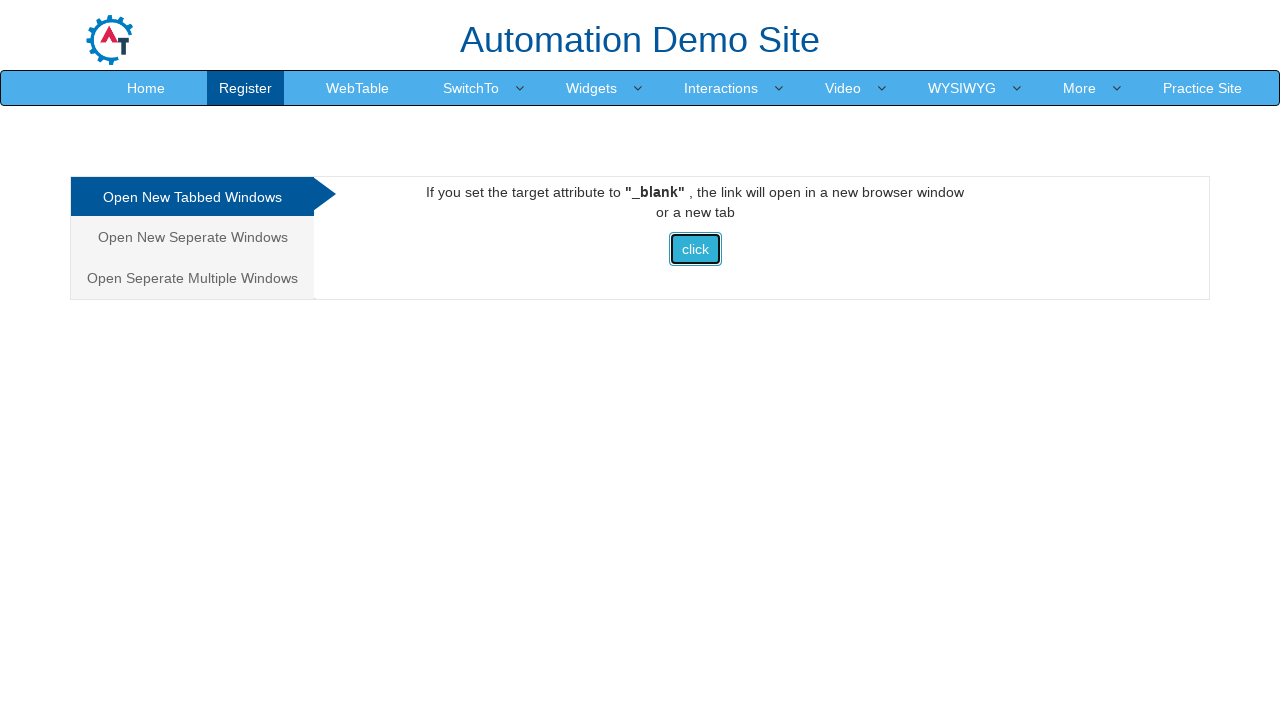

Closed the second tab (selenium.dev)
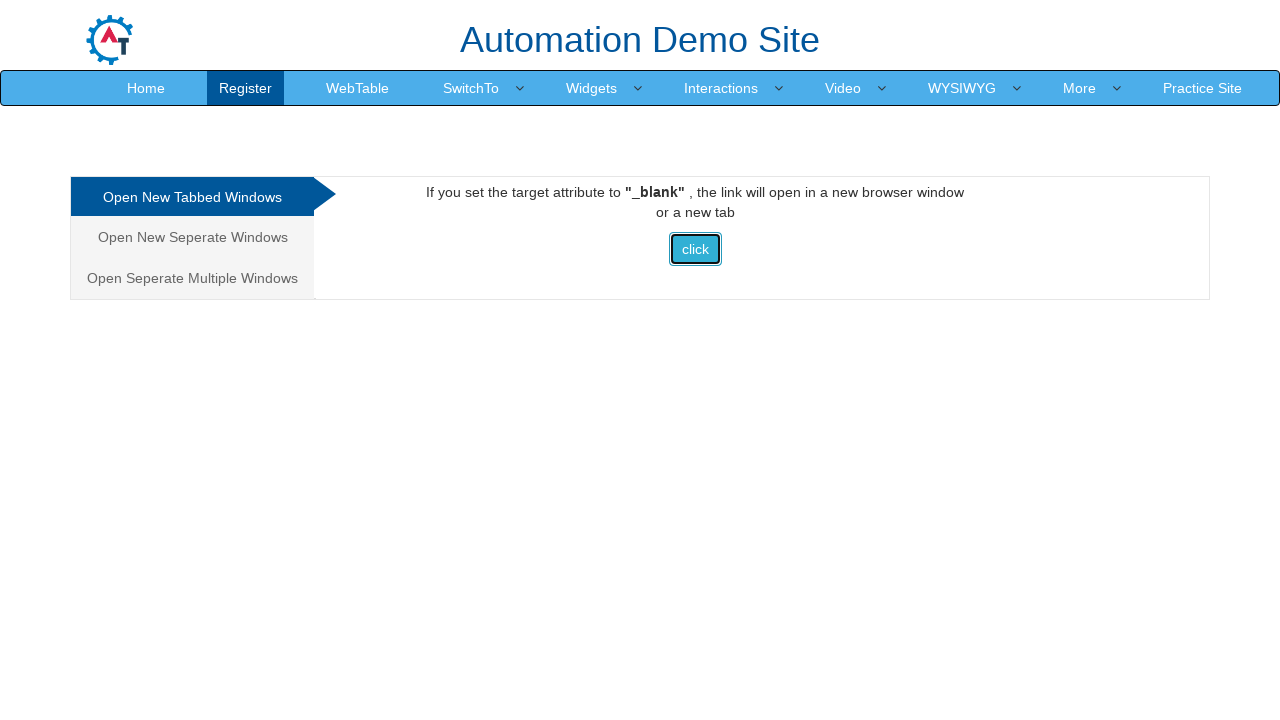

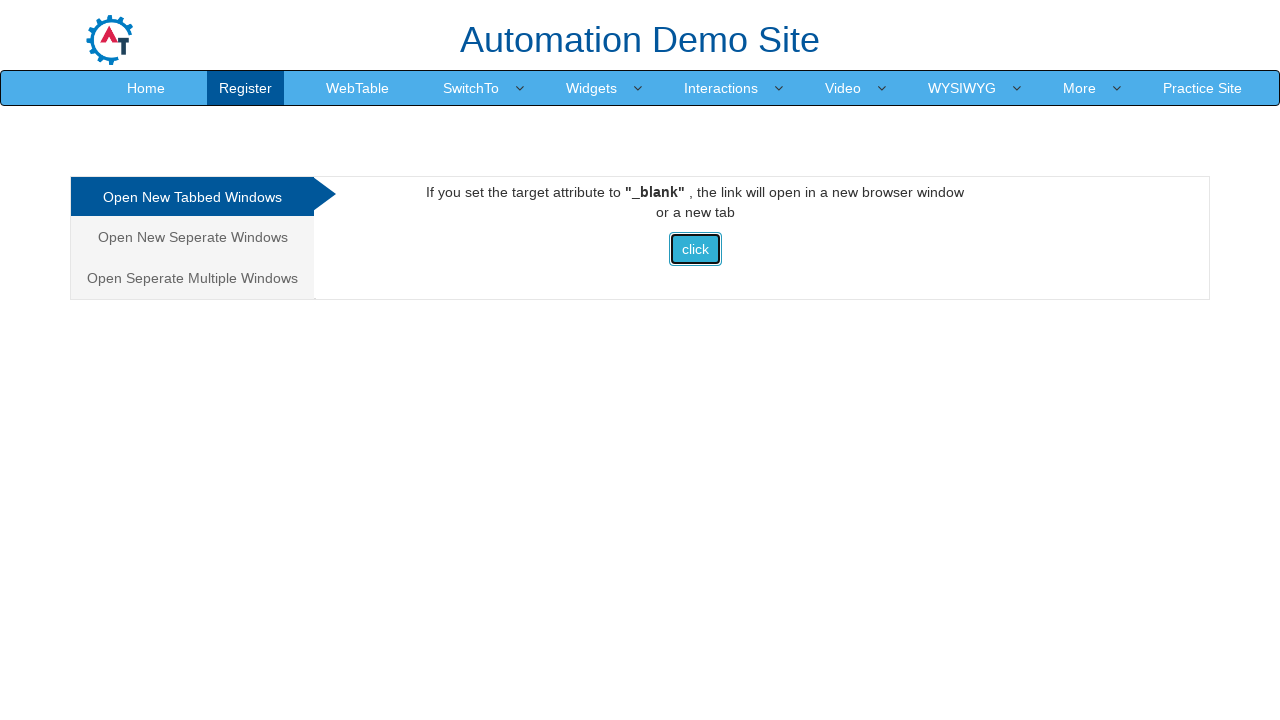